Tests navigation to the PSF News blog by clicking on the PSF News link in the menu

Starting URL: https://www.python.org

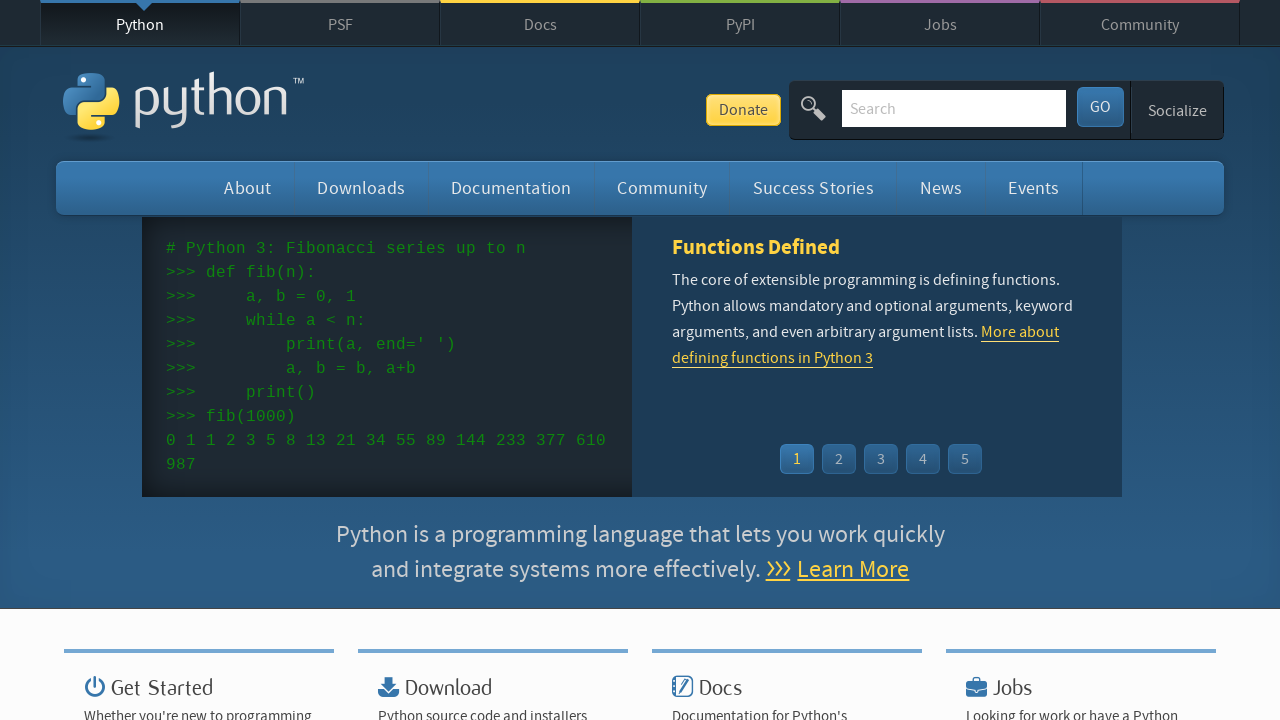

Navigated to https://www.python.org
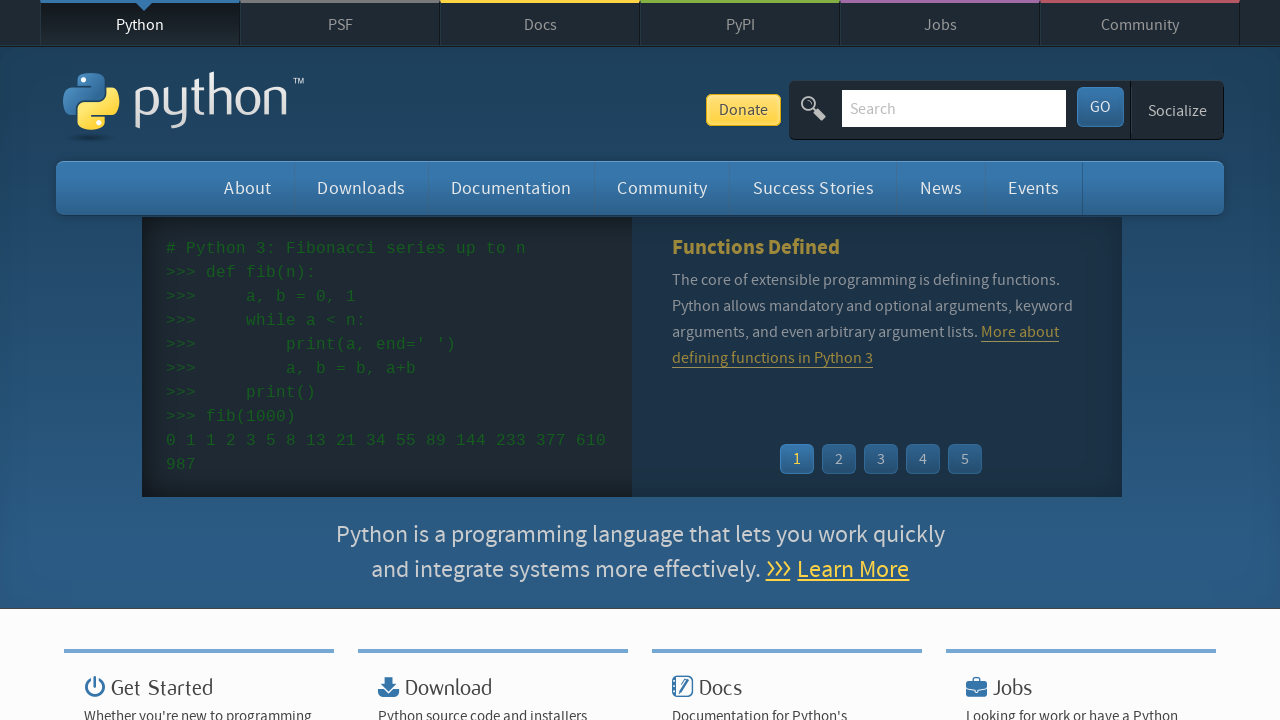

Clicked on PSF News link in the menu at (1130, 360) on xpath=//li[@class='tier-1 element-6']/ul[@class='subnav menu']/li[3]
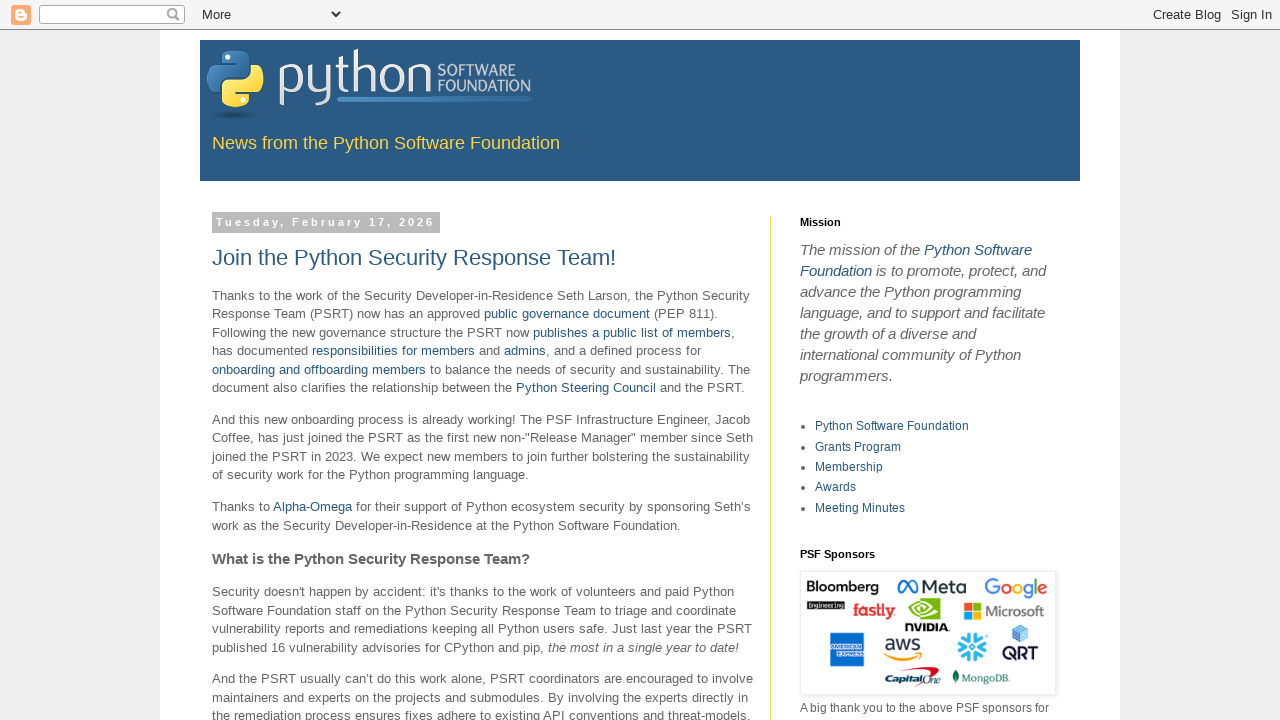

Successfully navigated to PSF News blog at https://pyfound.blogspot.com/
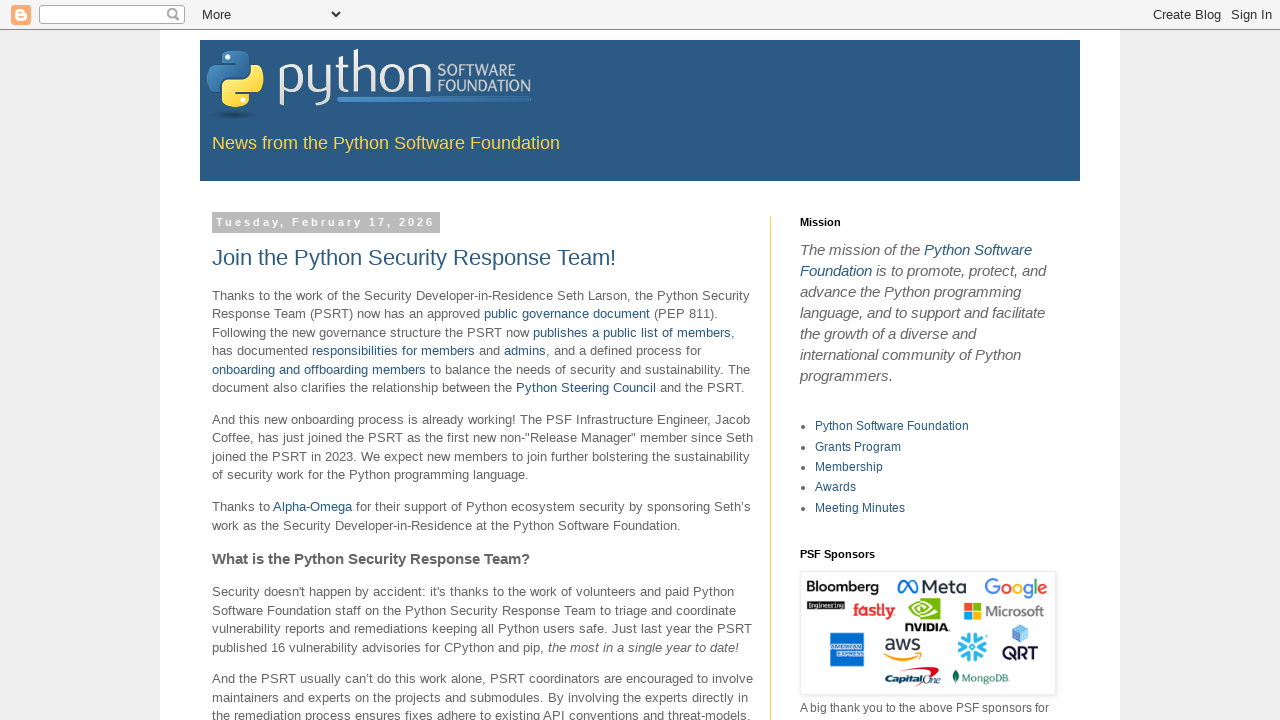

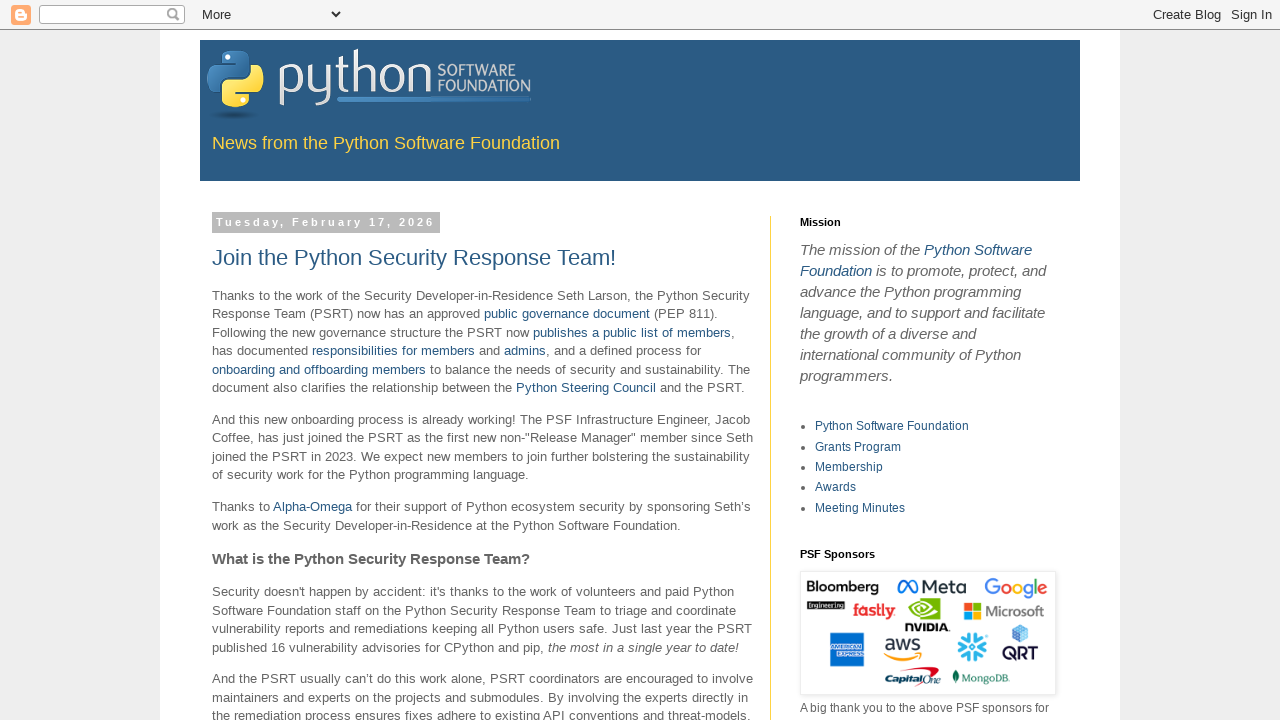